Tests multiple window handling by opening a new window, switching between windows, and verifying content in both windows

Starting URL: https://the-internet.herokuapp.com/

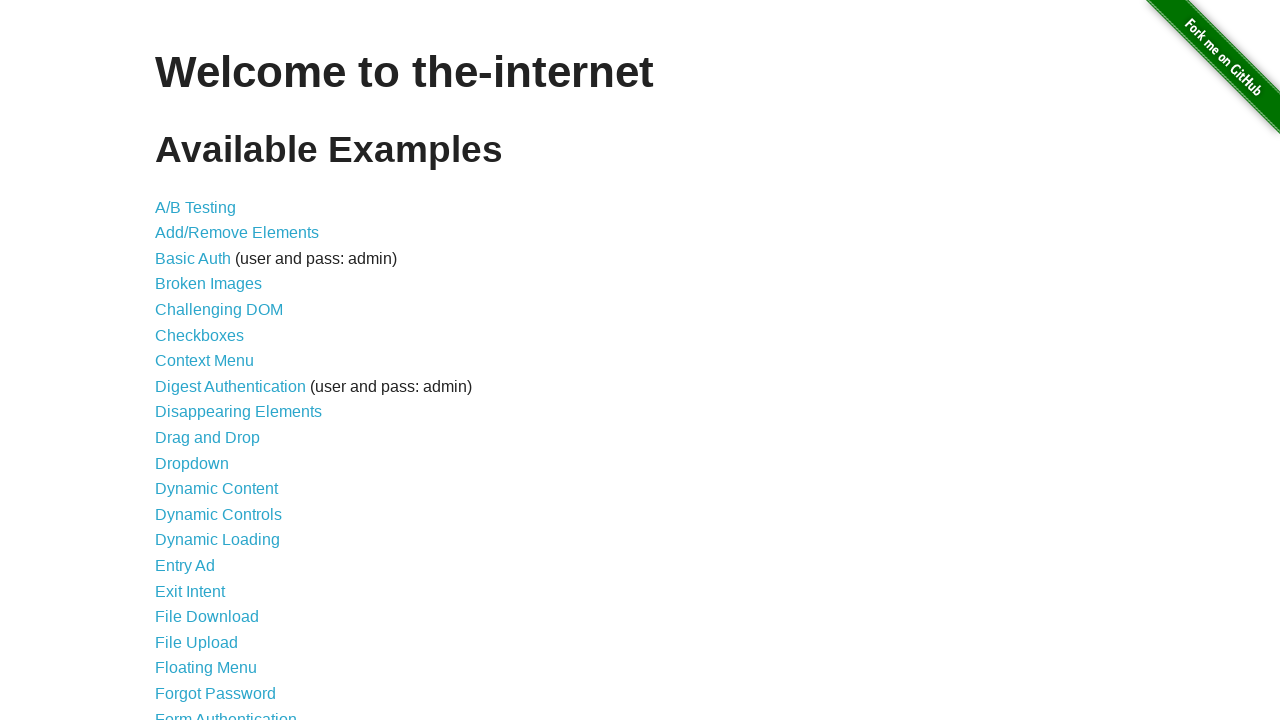

Clicked on Multiple Windows link at (218, 369) on xpath=//a[text()='Multiple Windows']
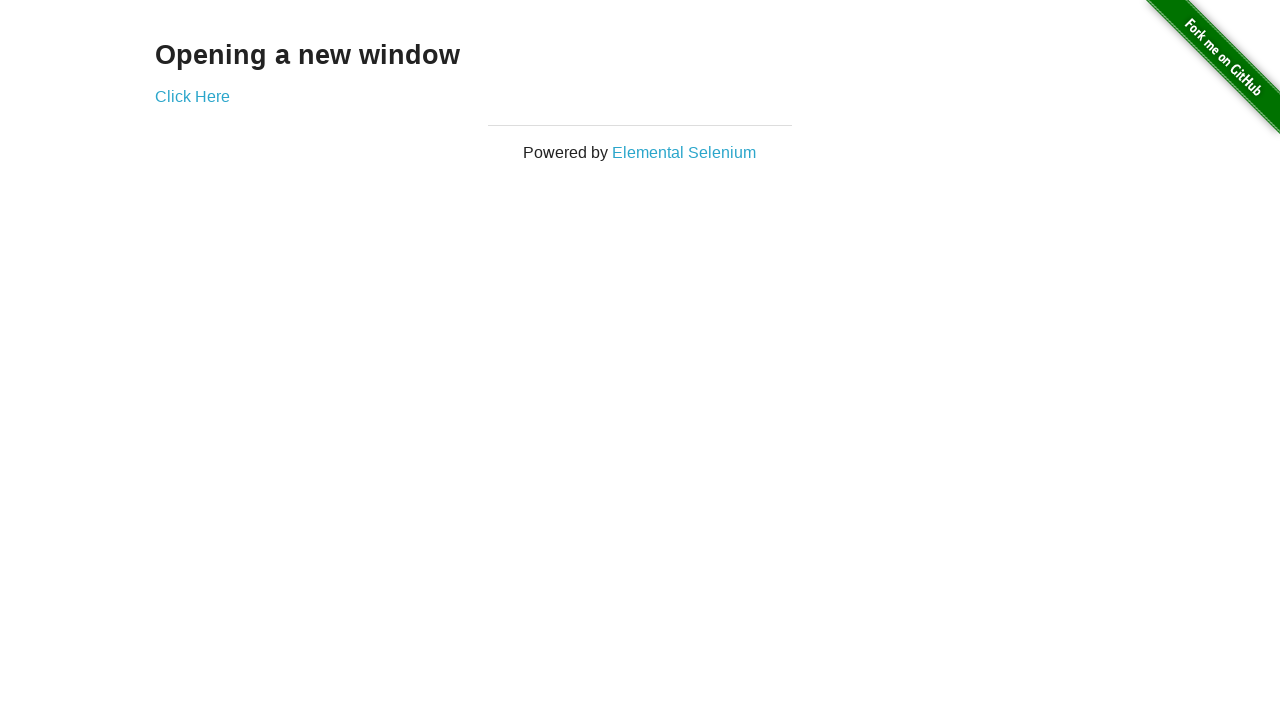

Clicked 'Click Here' link and new window opened at (192, 96) on xpath=//a[text()='Click Here']
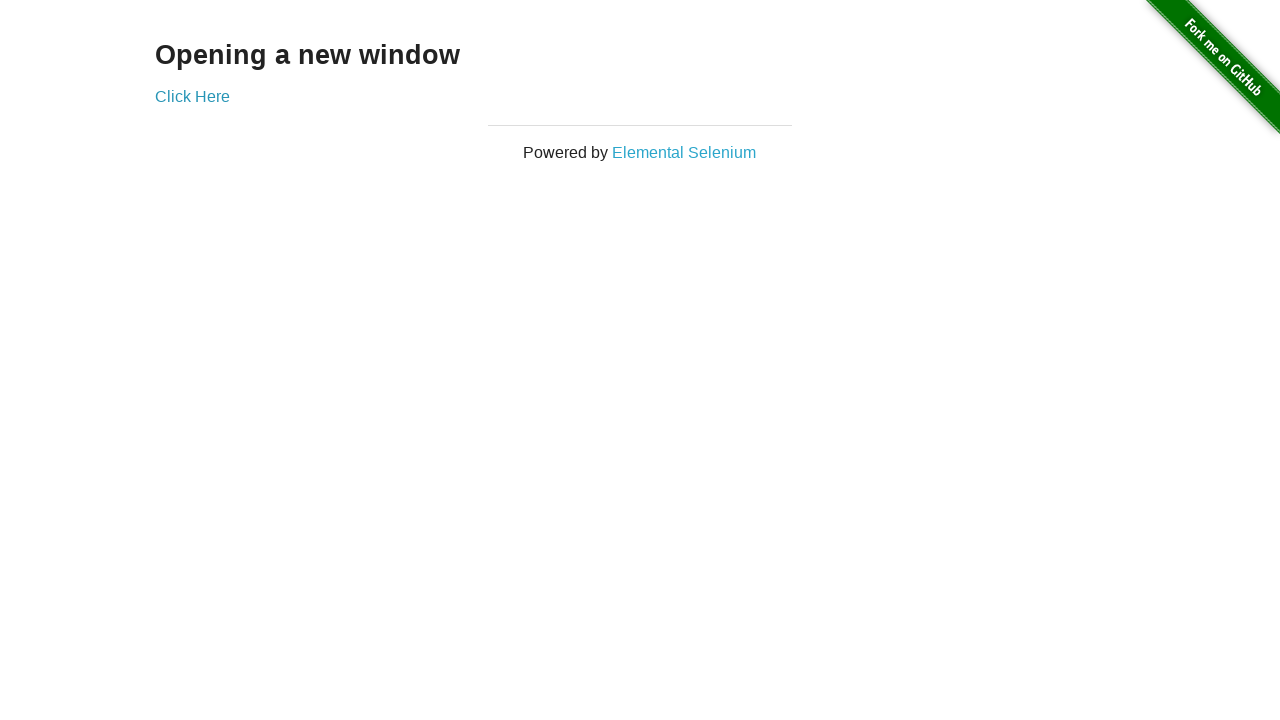

Captured reference to new popup window
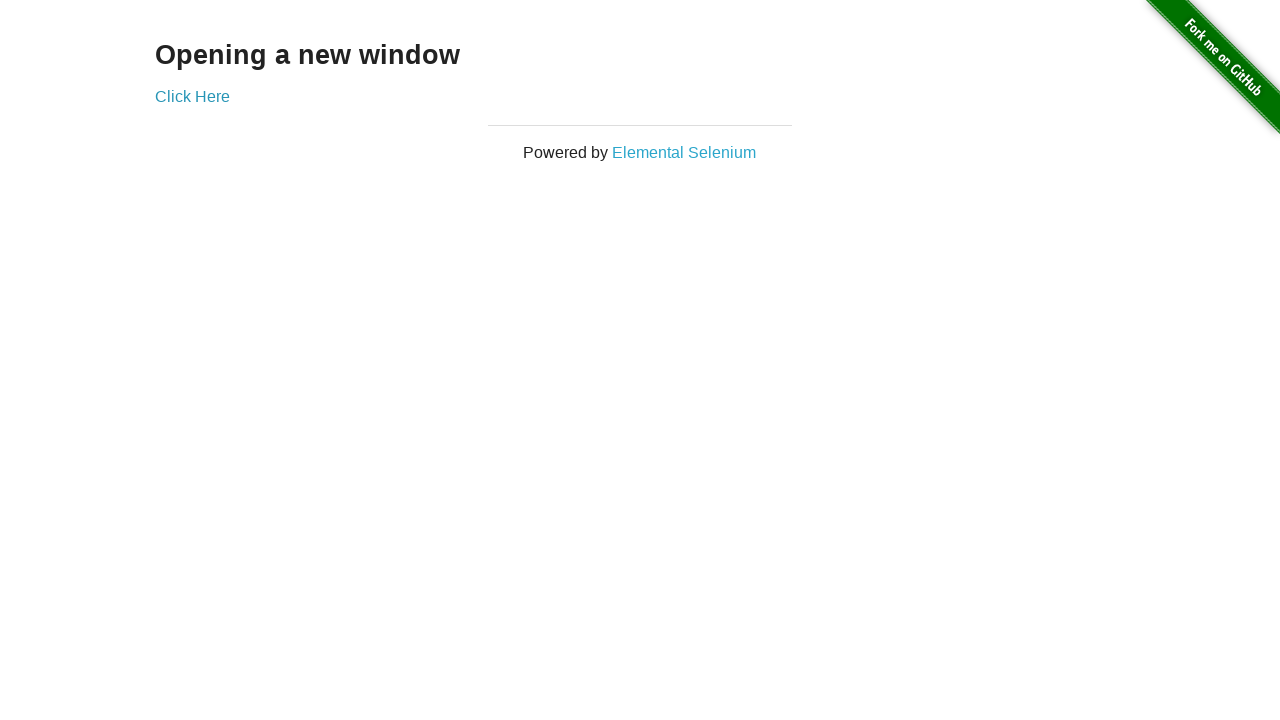

Retrieved text content from new window: 
  New Window

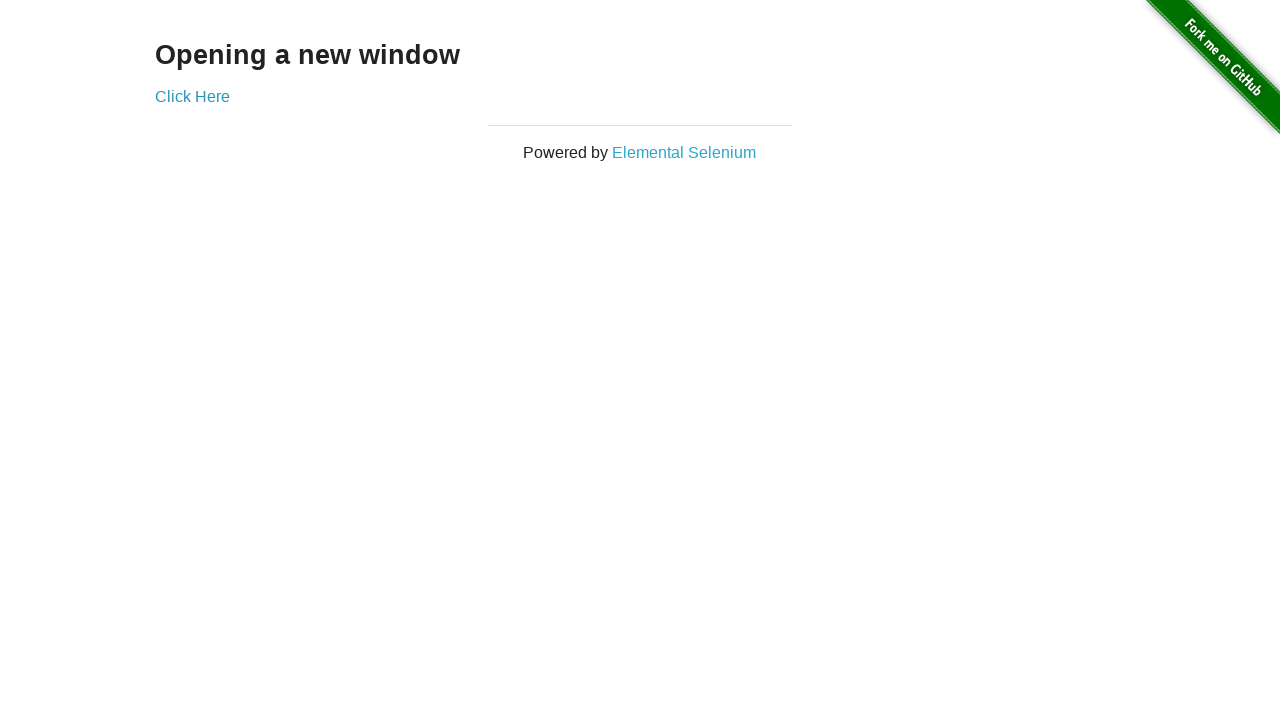

Retrieved text content from original window: Opening a new window
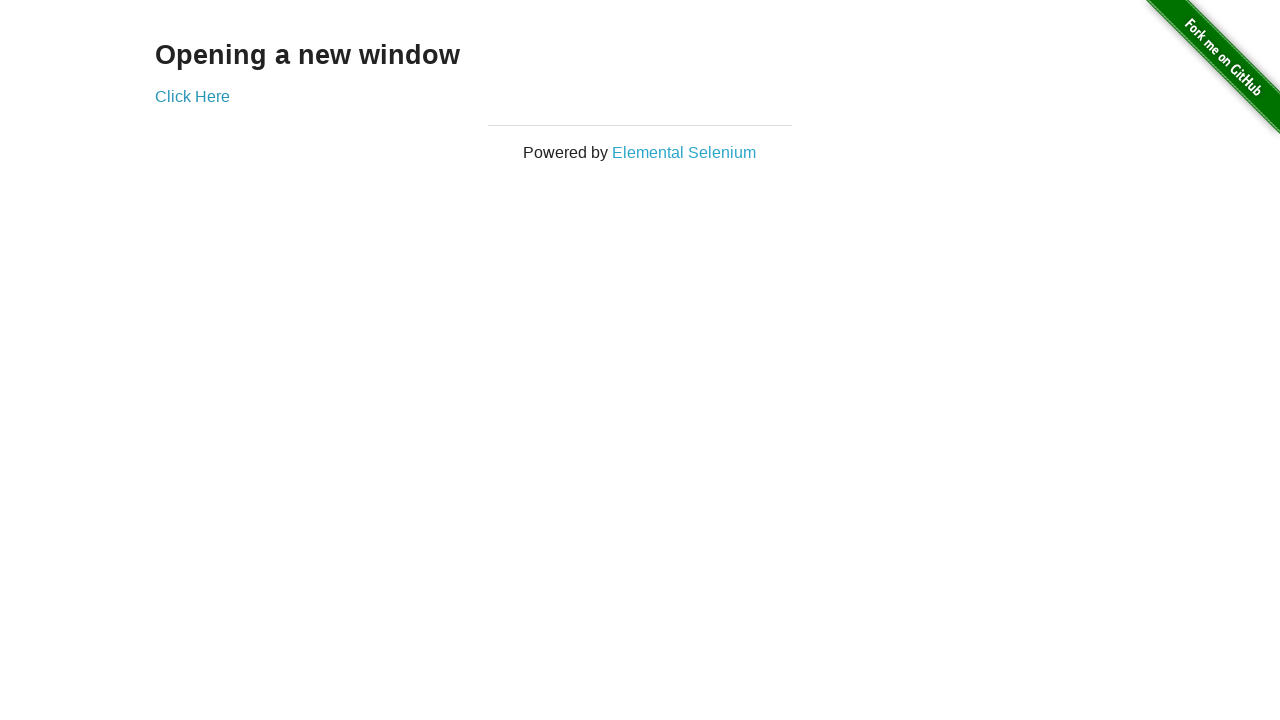

Closed the popup window
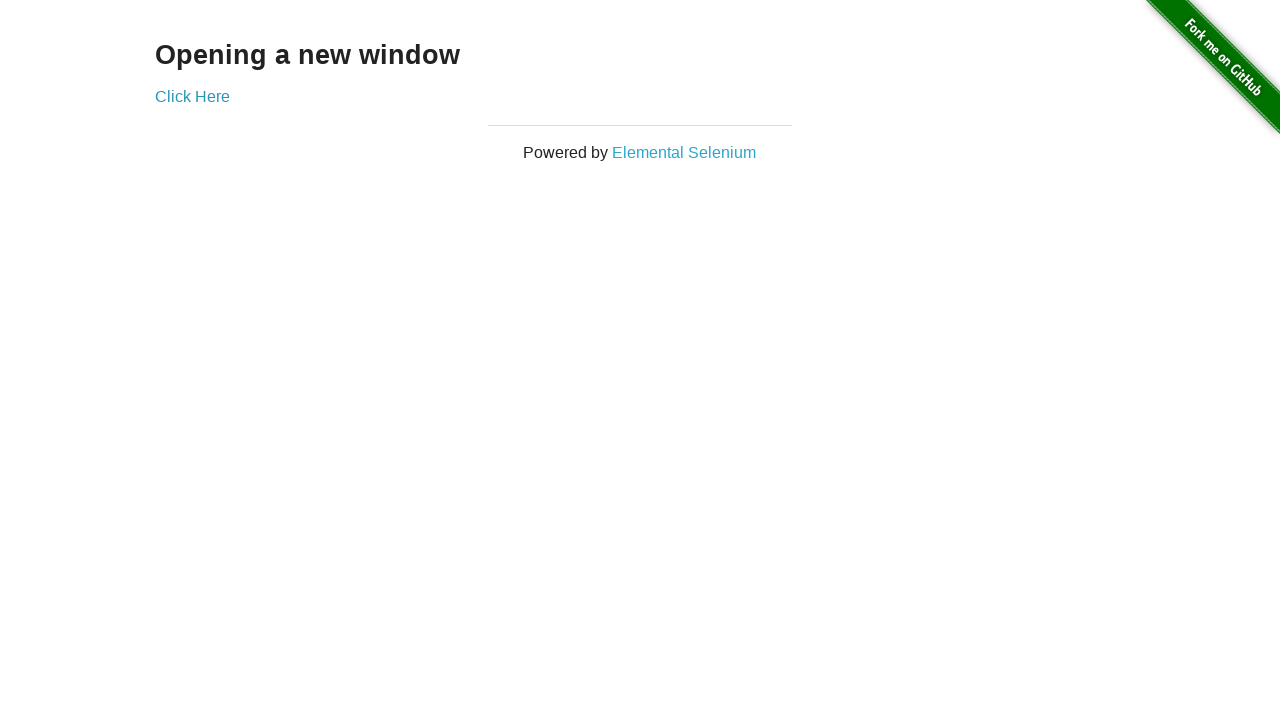

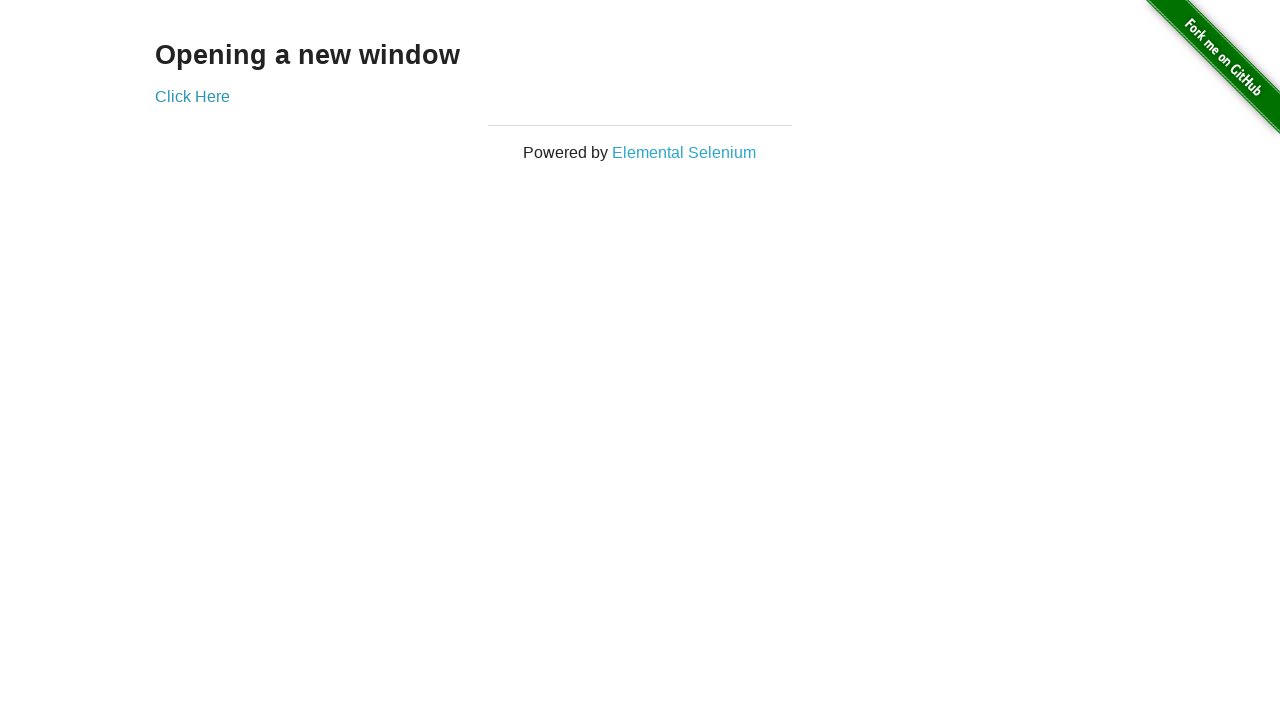